Tests handling a JavaScript confirm dialog by clicking a button that triggers a confirm box and dismissing it (clicking Cancel)

Starting URL: https://www.lambdatest.com/selenium-playground/javascript-alert-box-demo

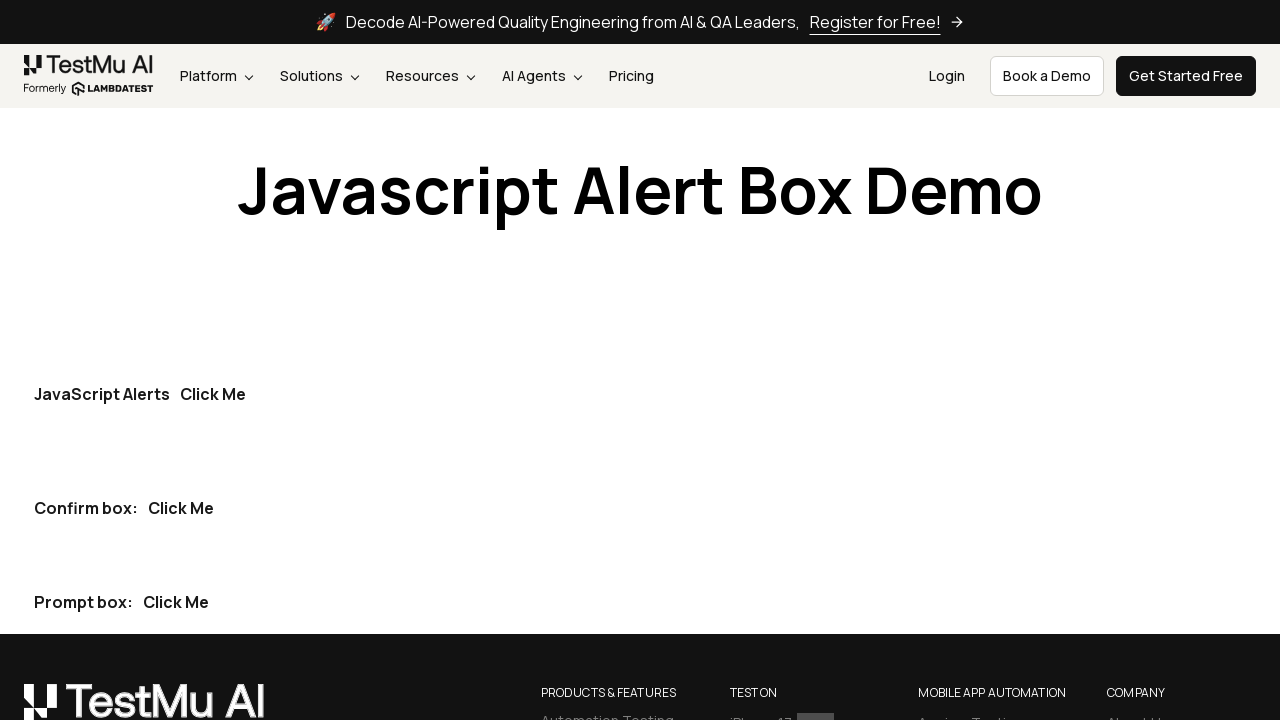

Set up dialog handler to dismiss confirm dialogs
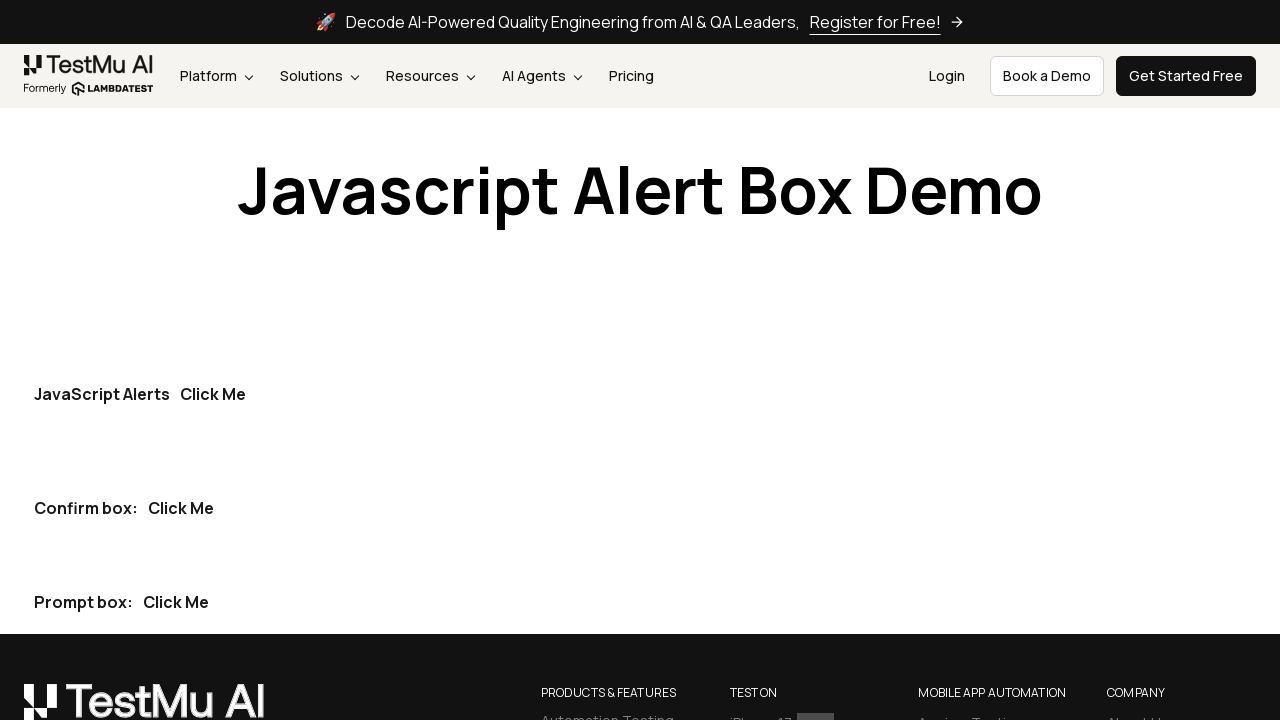

Clicked button to trigger confirm dialog at (181, 508) on p[class='text-gray-900 text-size-16 mt-10 text-black font-bold'] button[type='bu
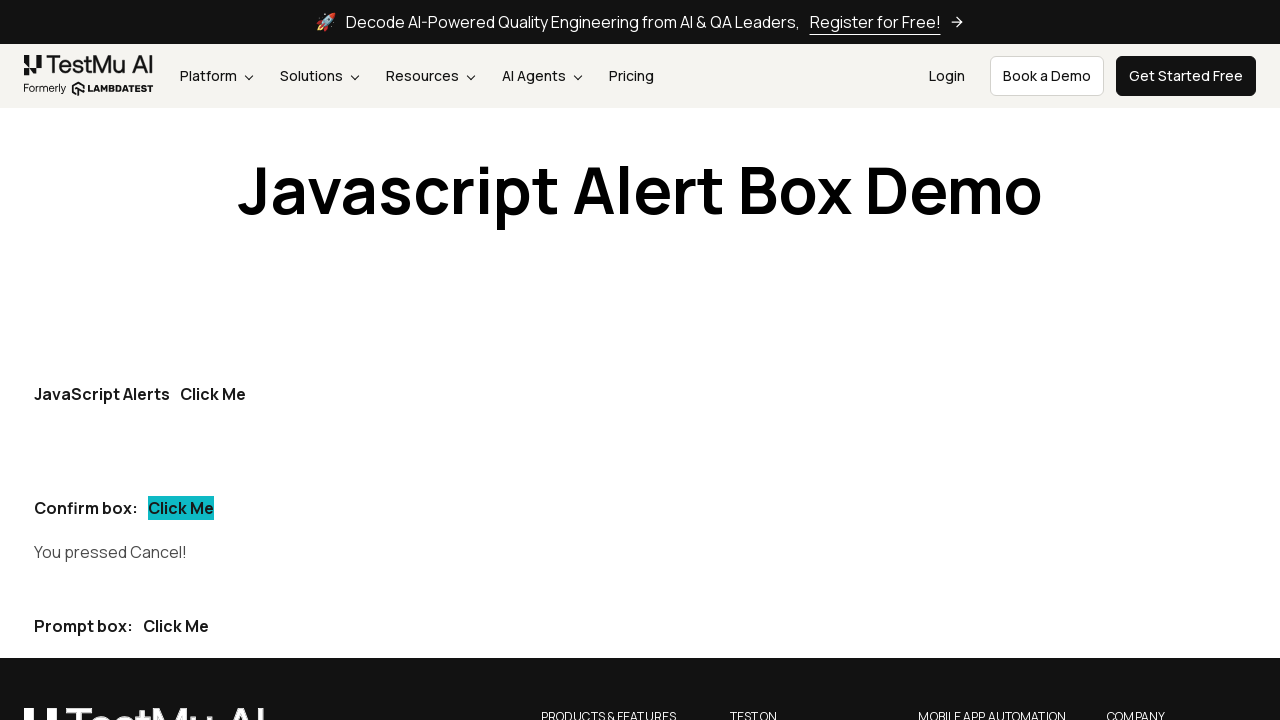

Confirm dialog was dismissed and result message appeared
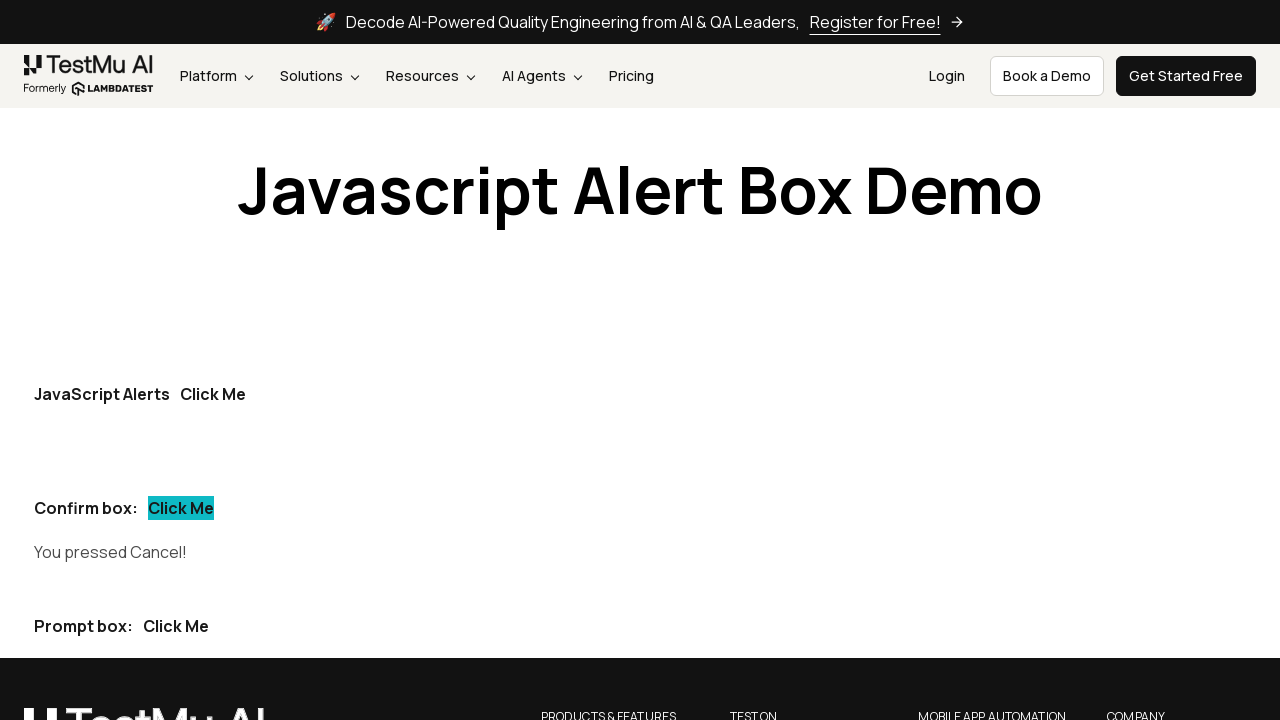

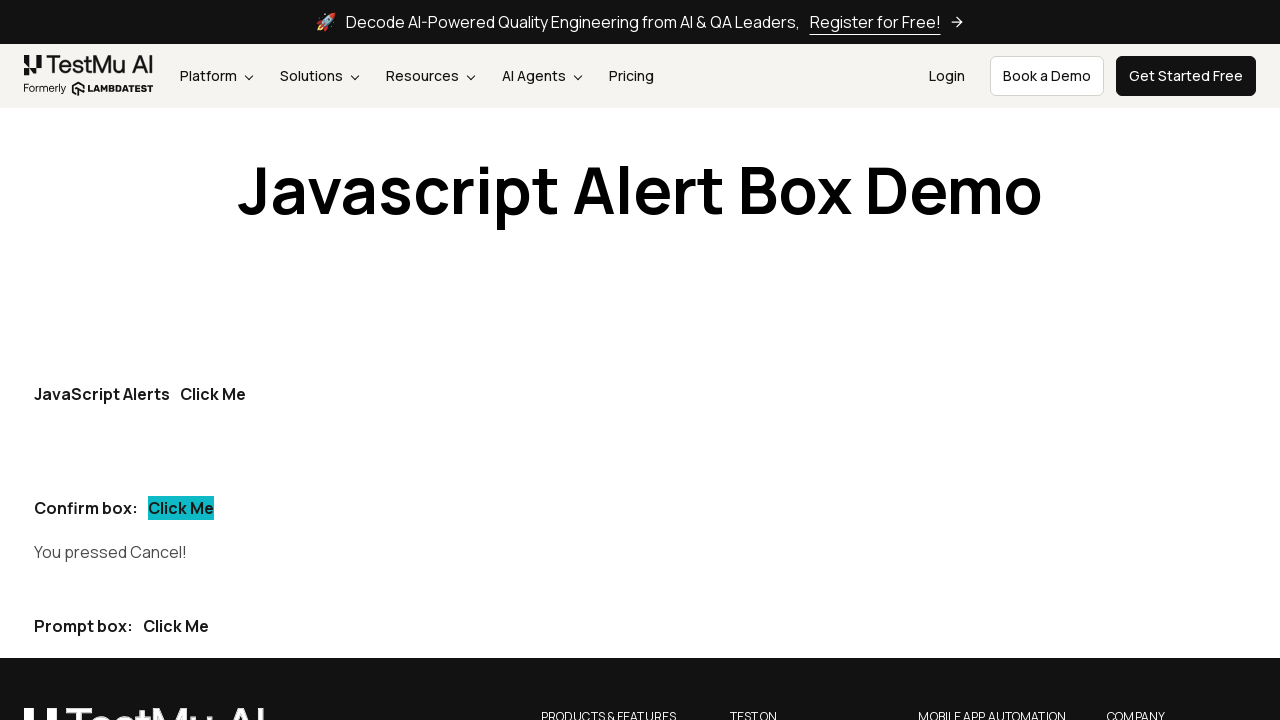